Tests right-click context menu functionality by performing a right-click action on a button element

Starting URL: https://swisnl.github.io/jQuery-contextMenu/demo/async-promise.html

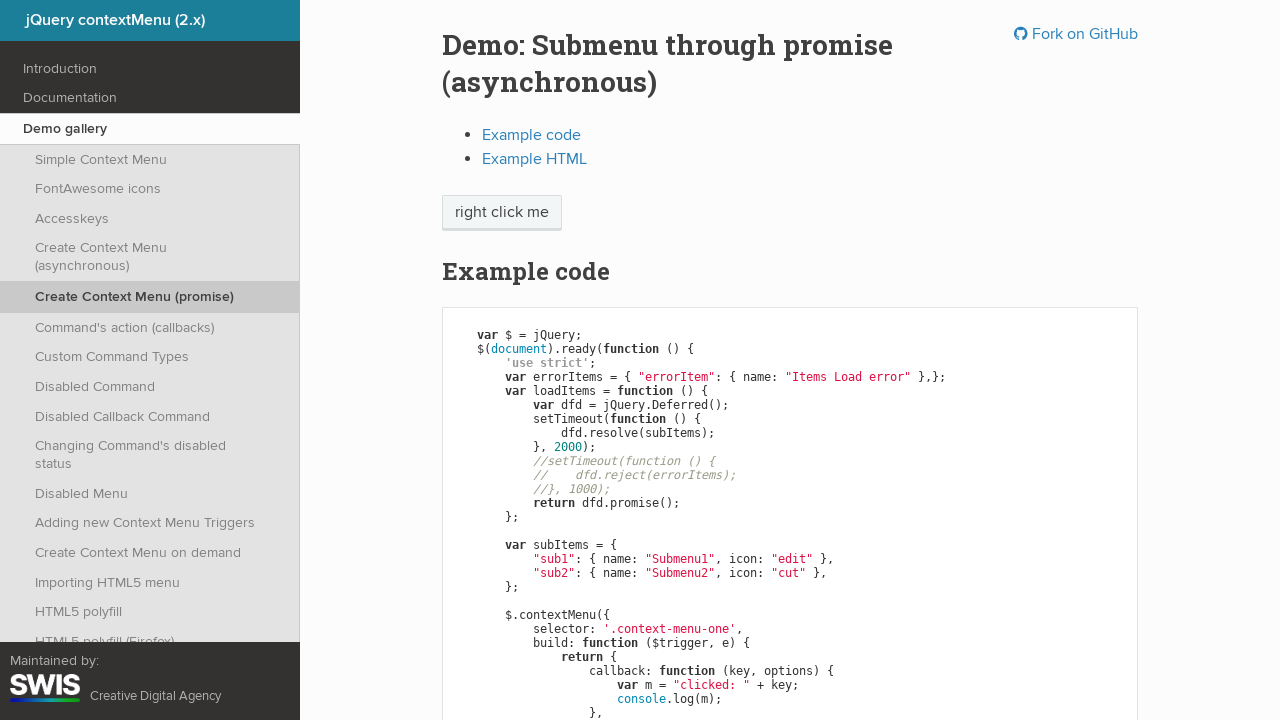

Located the context menu button element
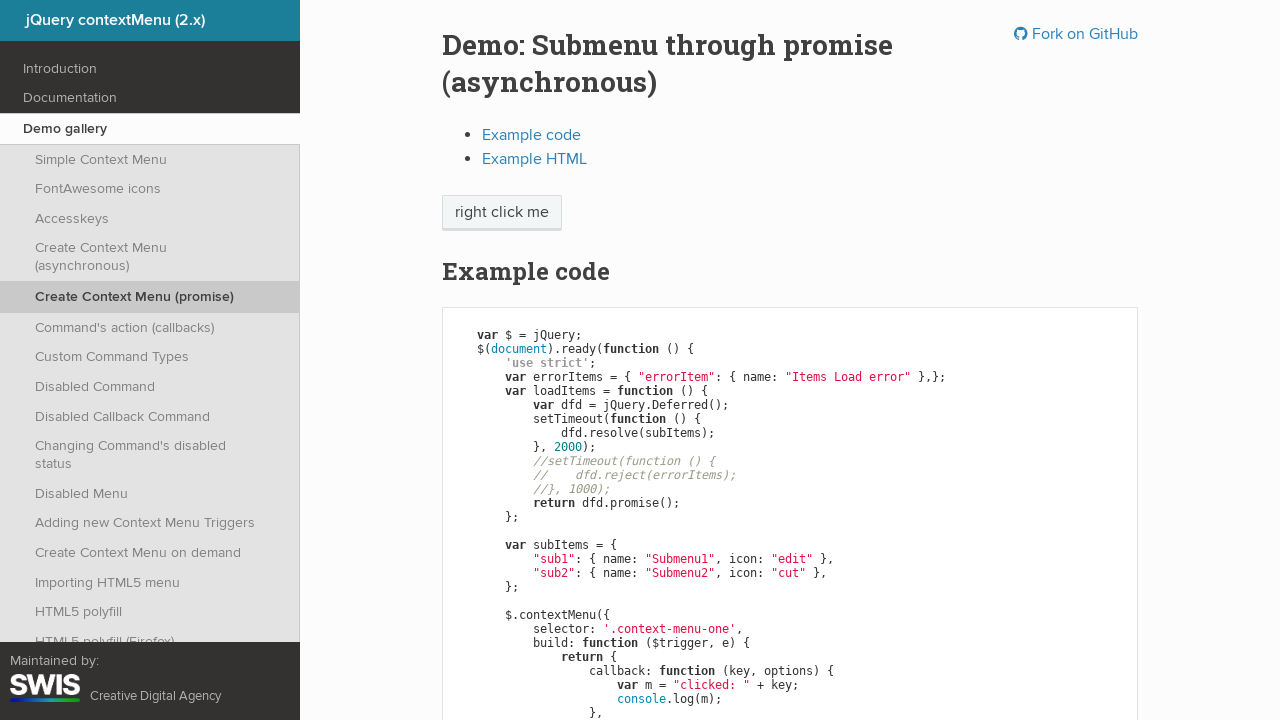

Performed right-click on the context menu button at (502, 213) on xpath=//span[@class='context-menu-one btn btn-neutral']
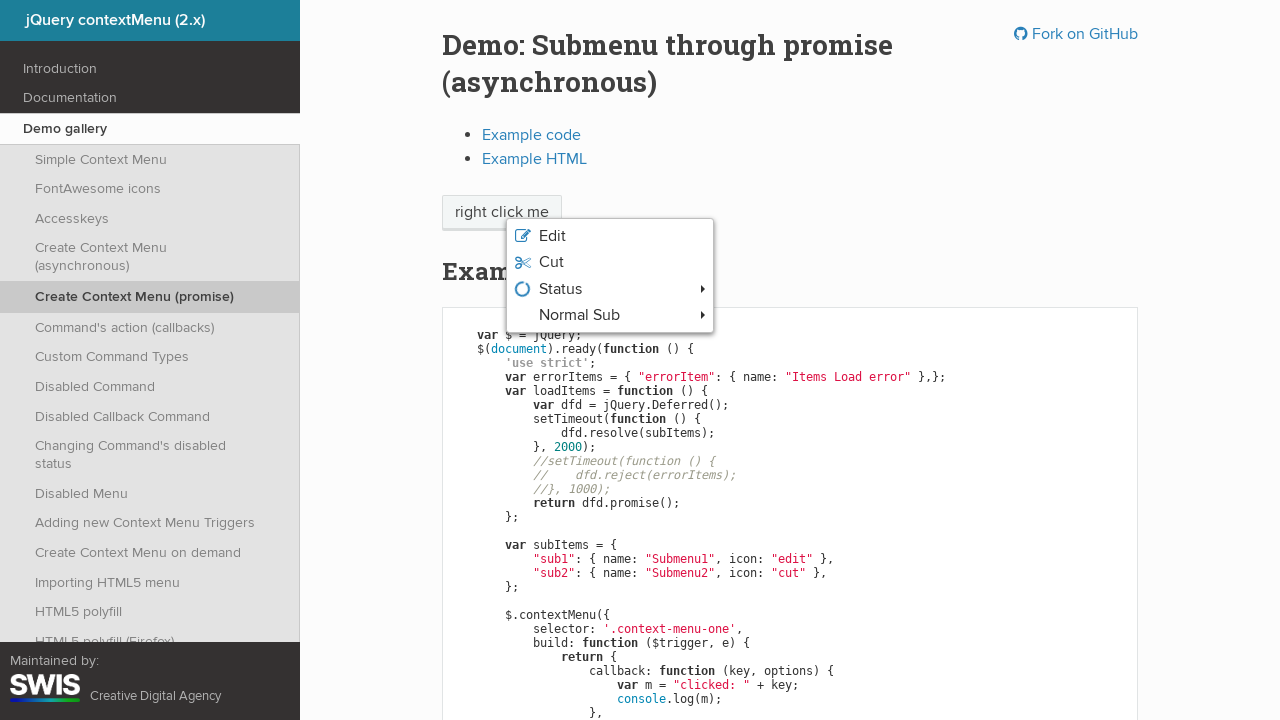

Waited for context menu to appear
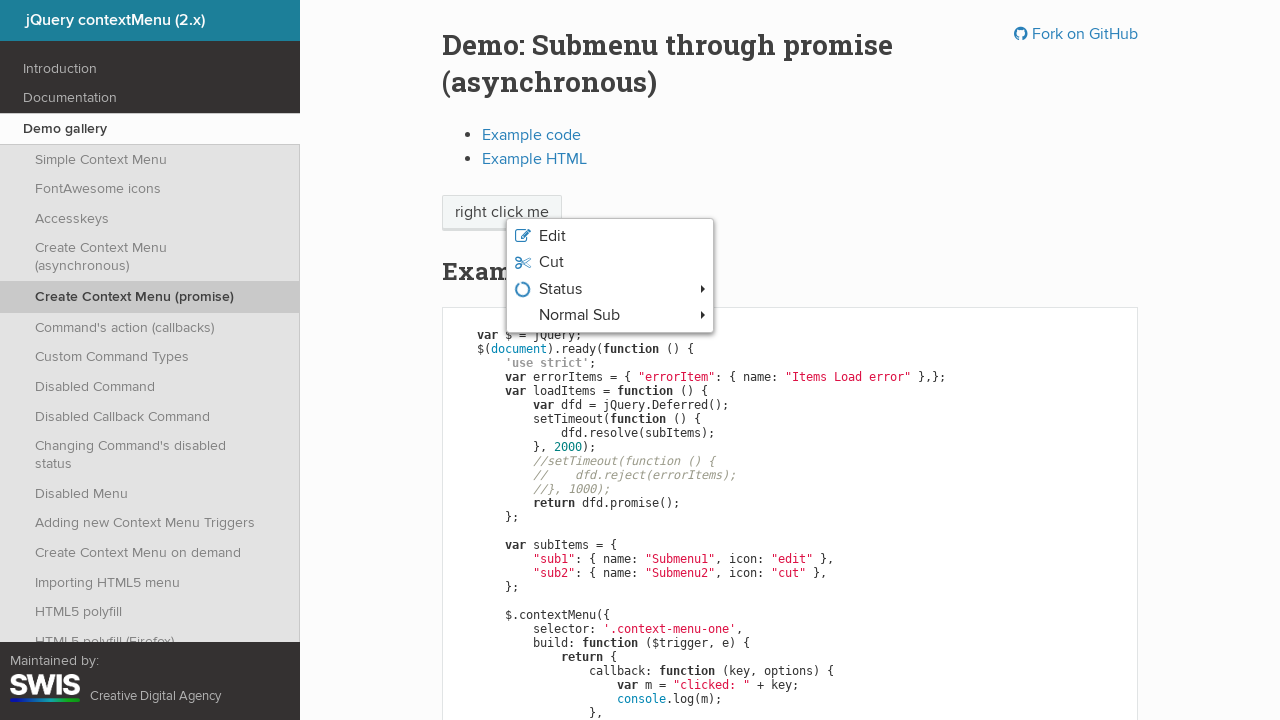

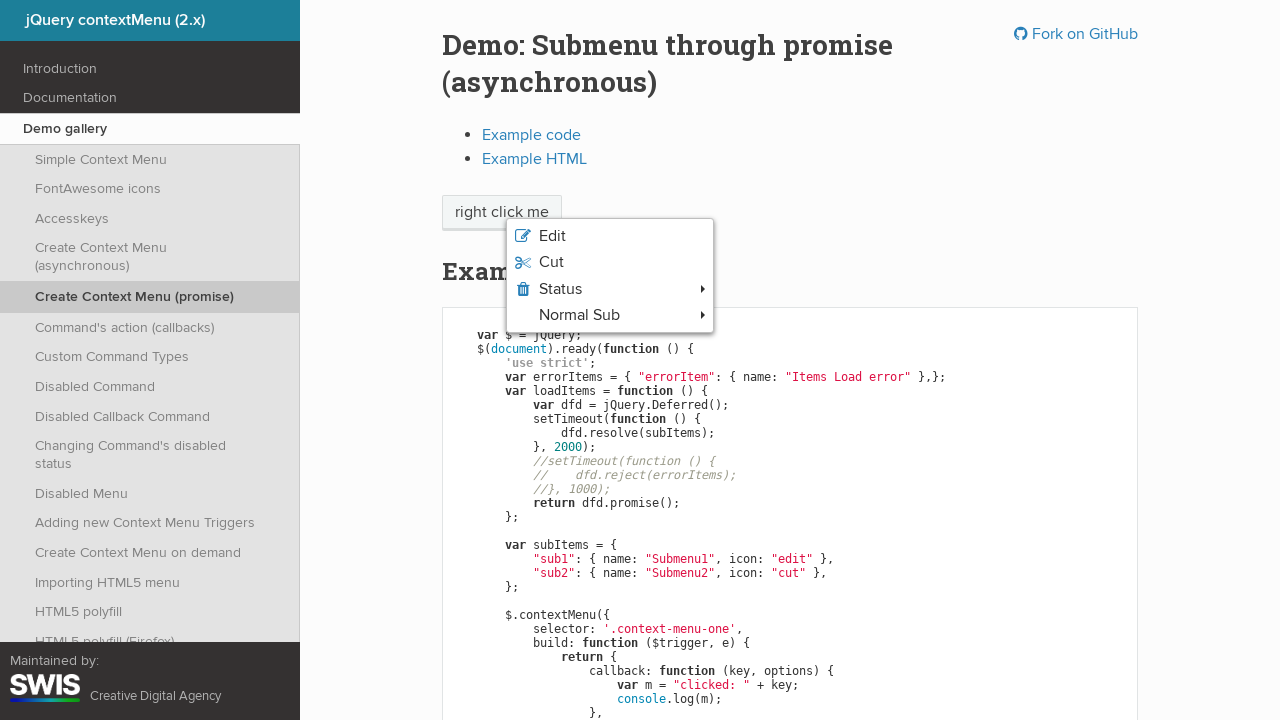